Tests dynamic dropdown functionality by selecting origin and destination stations in a flight booking form

Starting URL: https://rahulshettyacademy.com/dropdownsPractise/

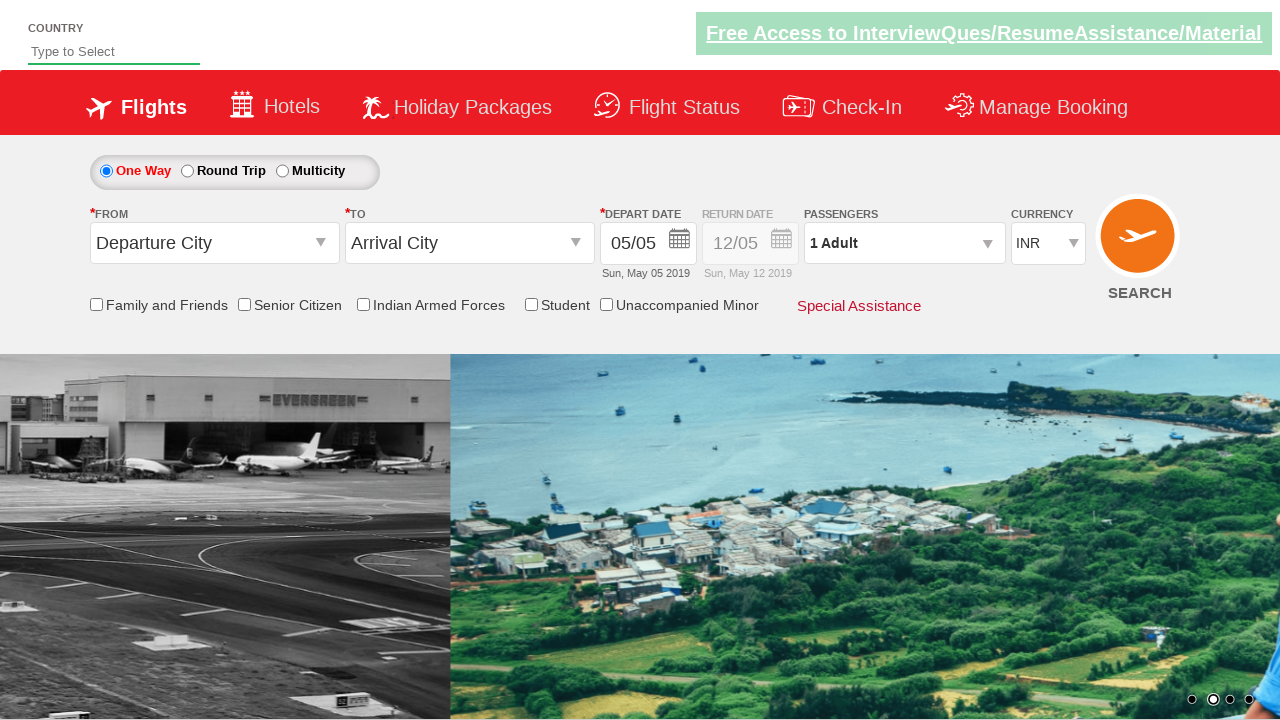

Clicked on origin station dropdown at (214, 243) on #ctl00_mainContent_ddl_originStation1_CTXT
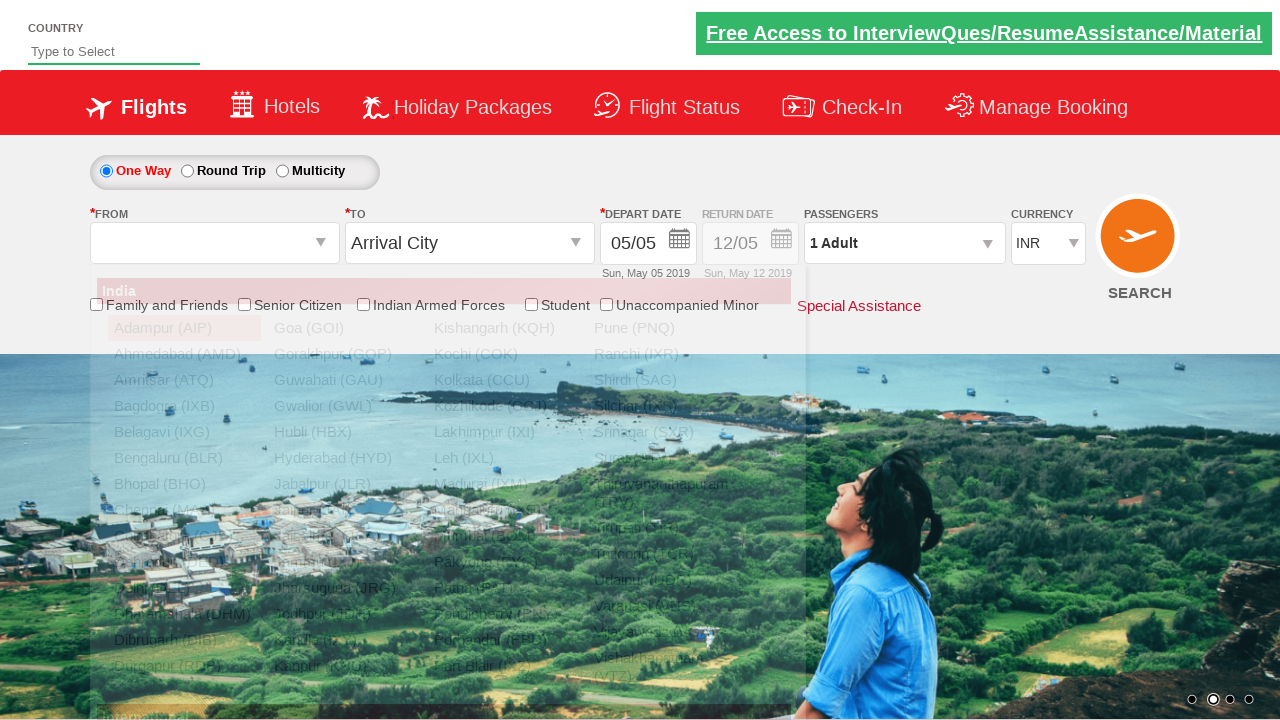

Selected MAA (Chennai) as origin station at (184, 510) on a[value='MAA']
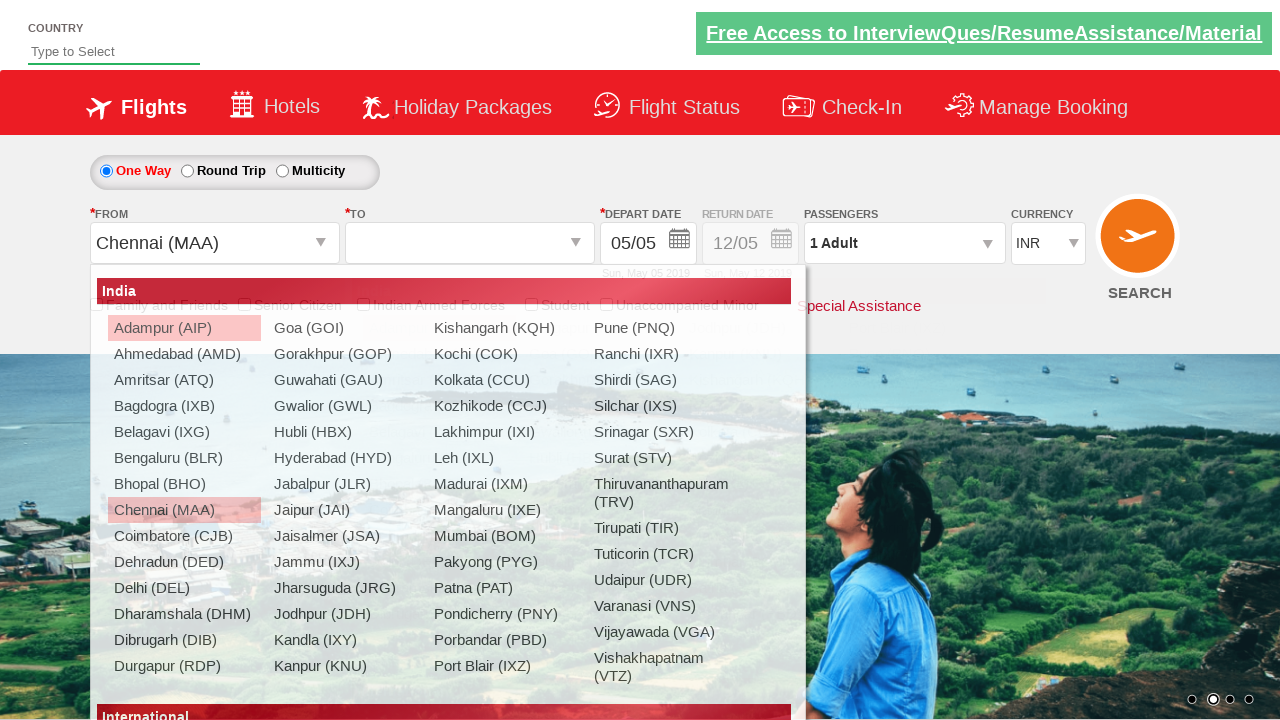

Clicked on destination station dropdown at (470, 243) on #ctl00_mainContent_ddl_destinationStation1_CTXT
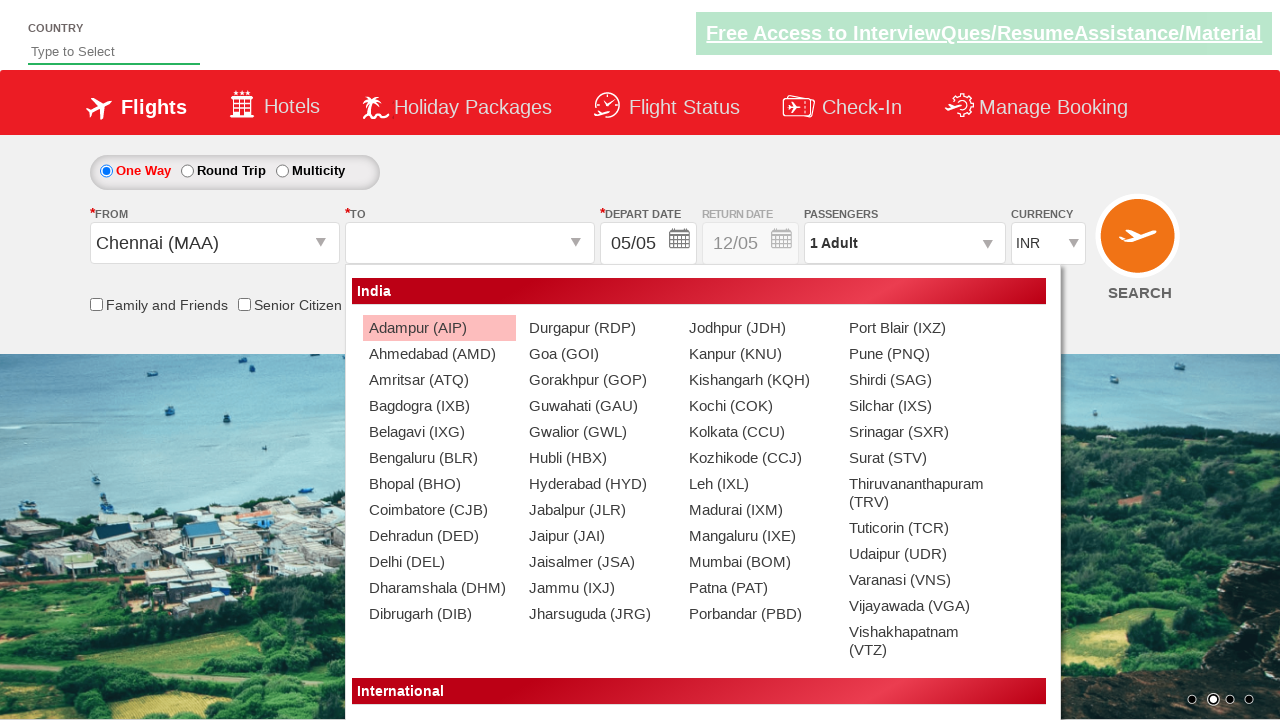

Selected BLR (Bangalore) as destination station at (439, 458) on div#glsctl00_mainContent_ddl_destinationStation1_CTNR a[value='BLR']
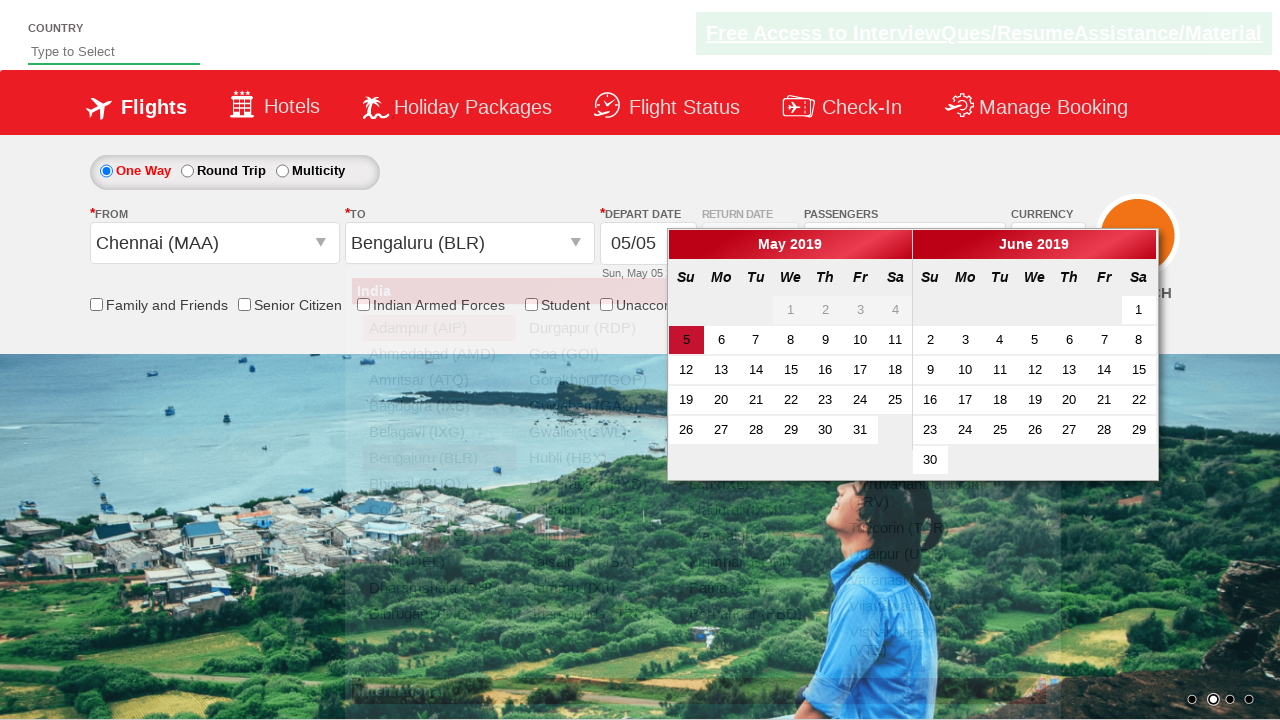

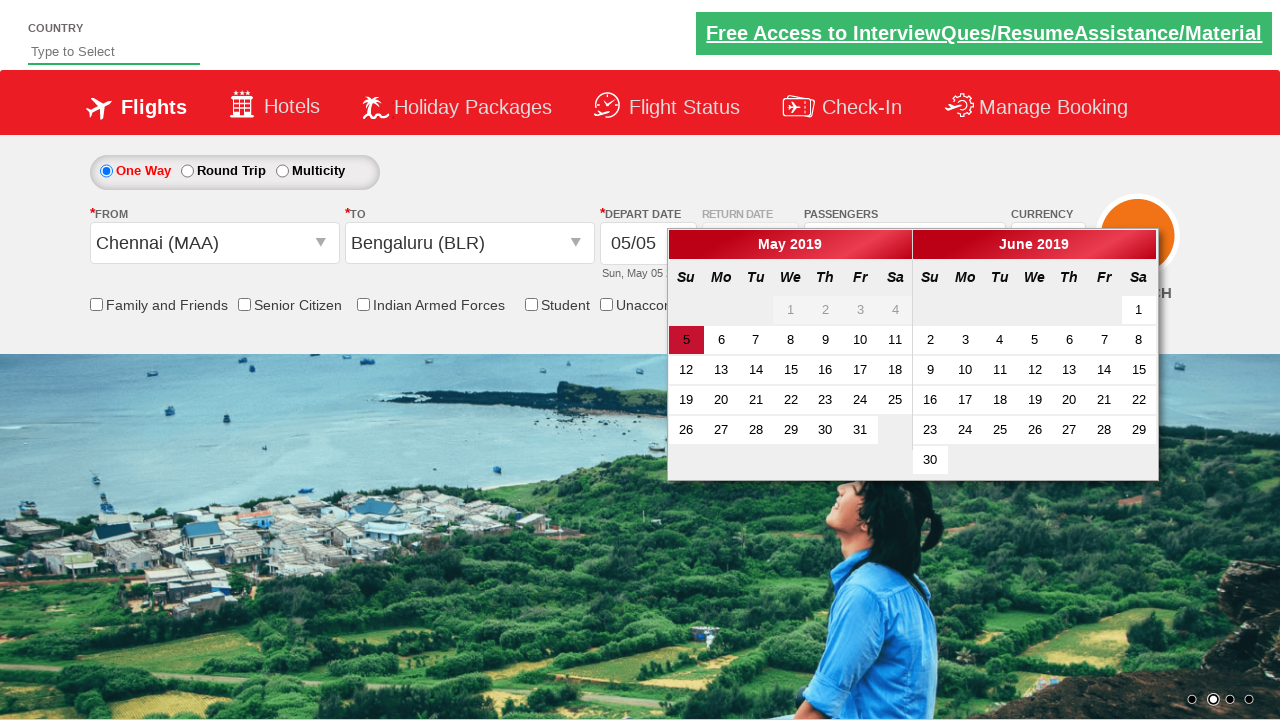